Tests drag and drop functionality on jQuery UI demo page by dragging an element to a droppable area

Starting URL: https://jqueryui.com/droppable/

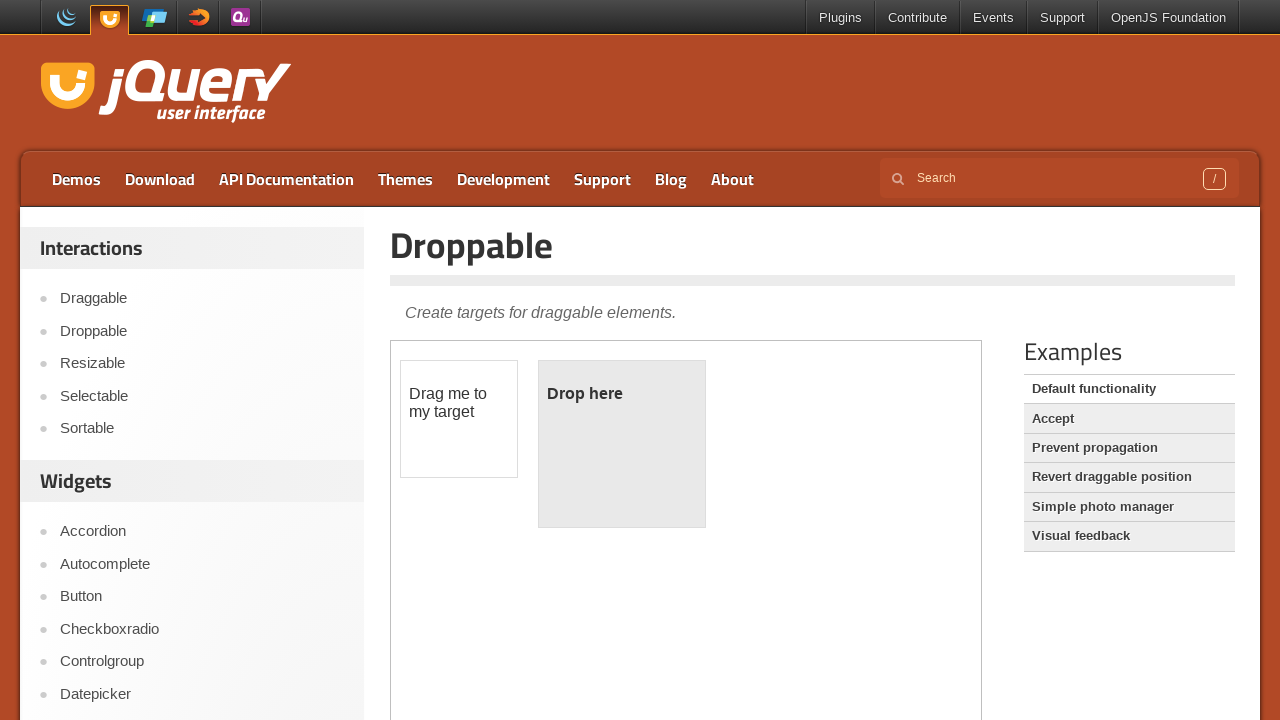

Located the demo iframe
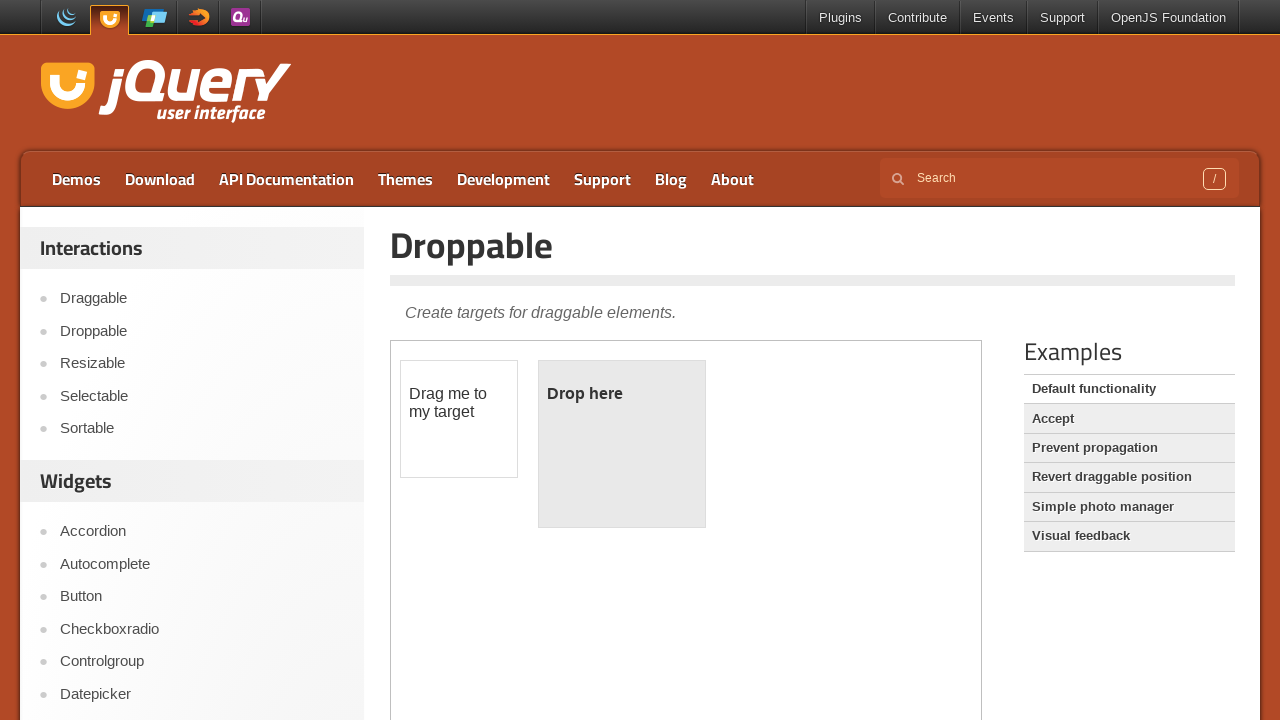

Located the draggable element
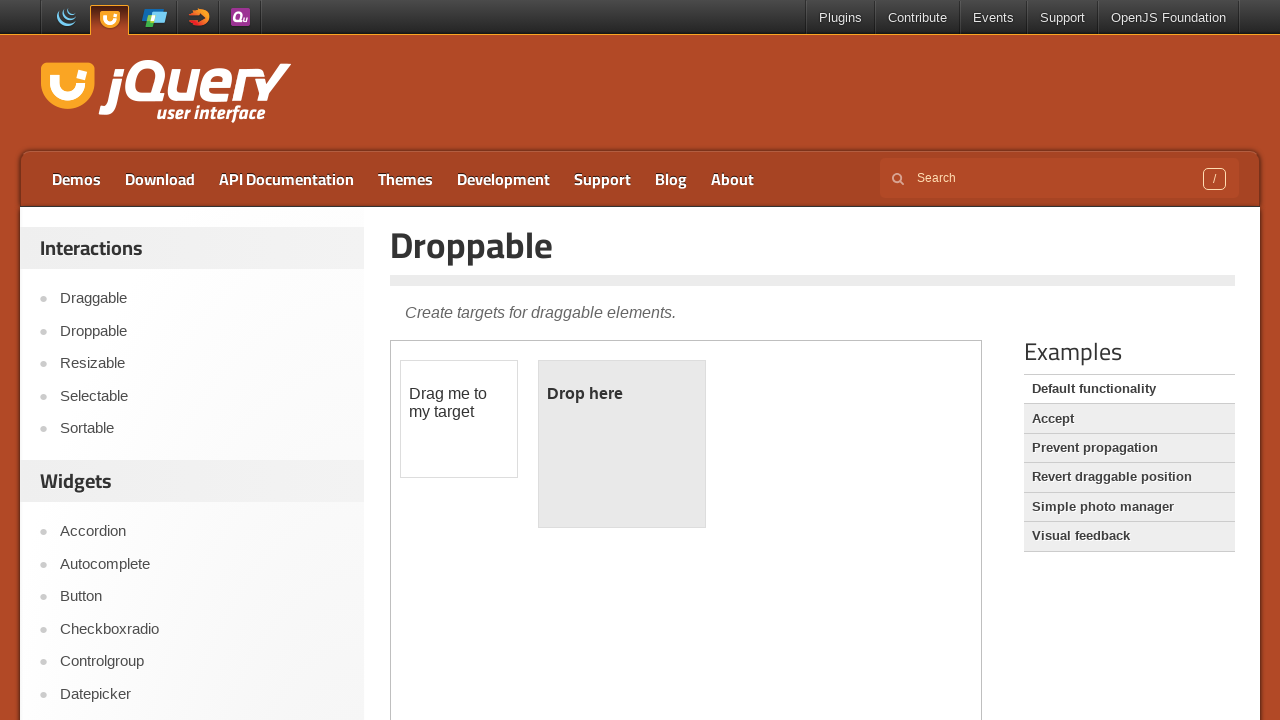

Located the droppable element
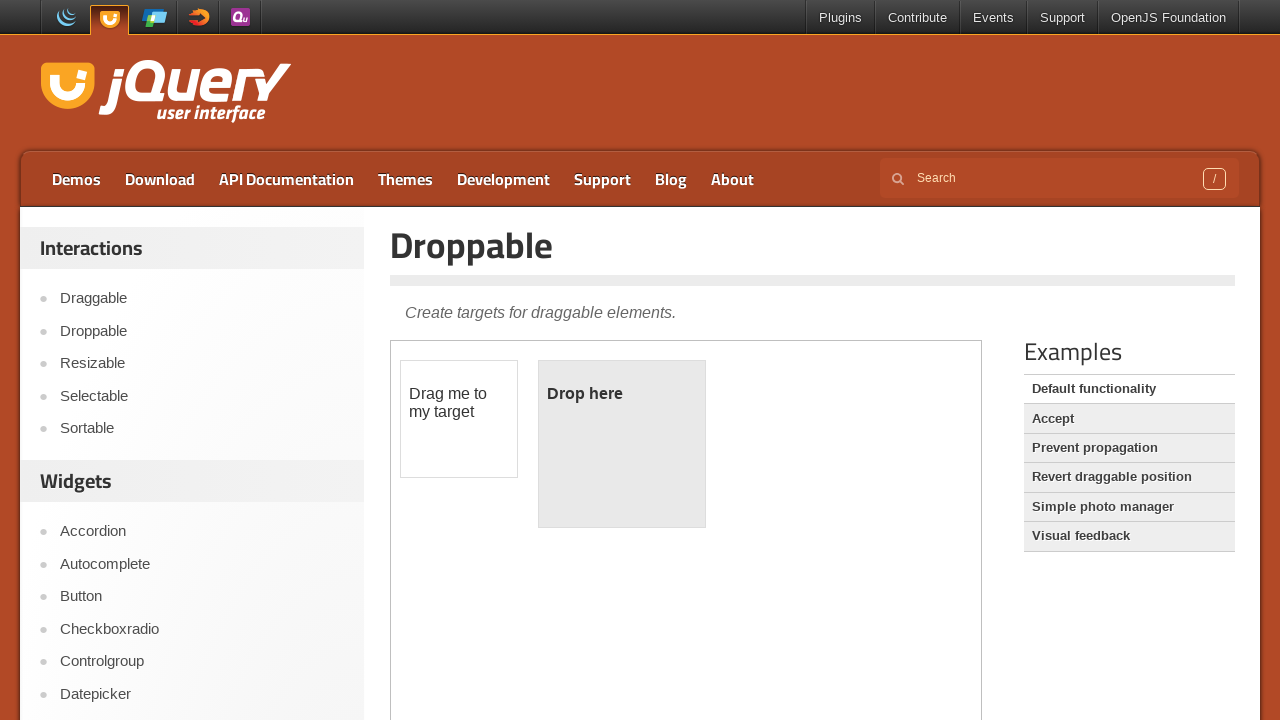

Dragged element to droppable area at (622, 444)
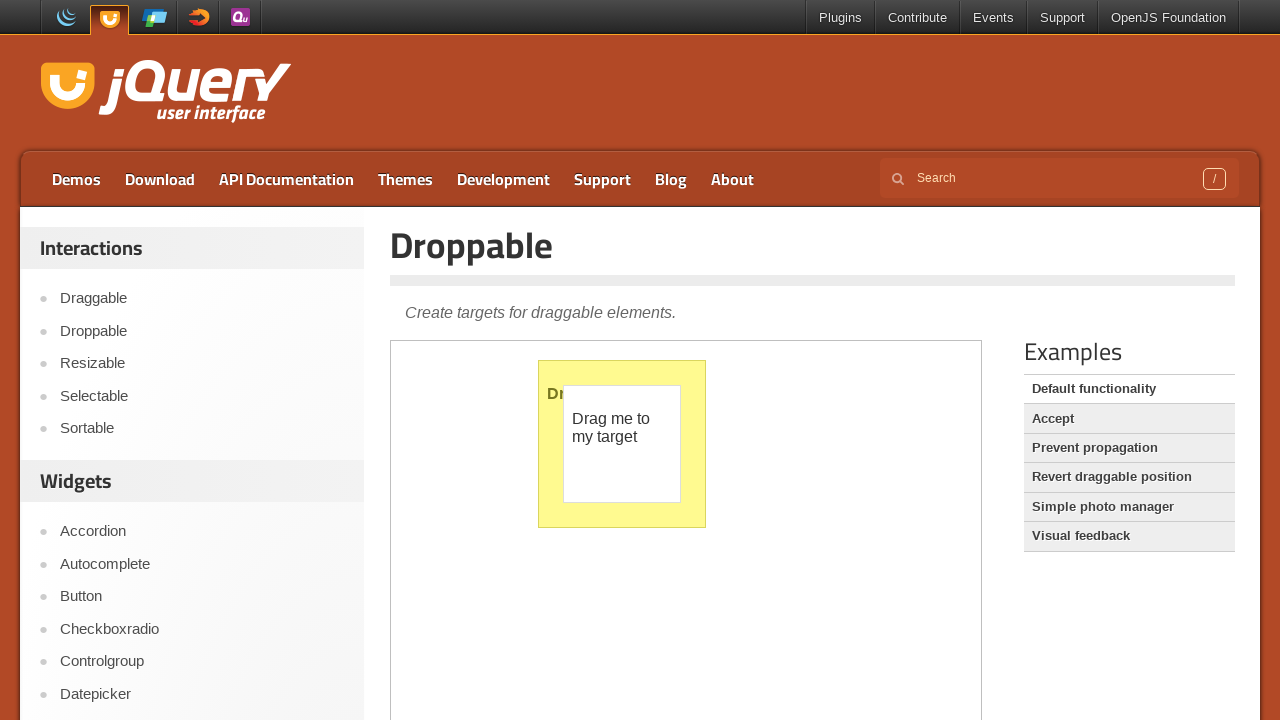

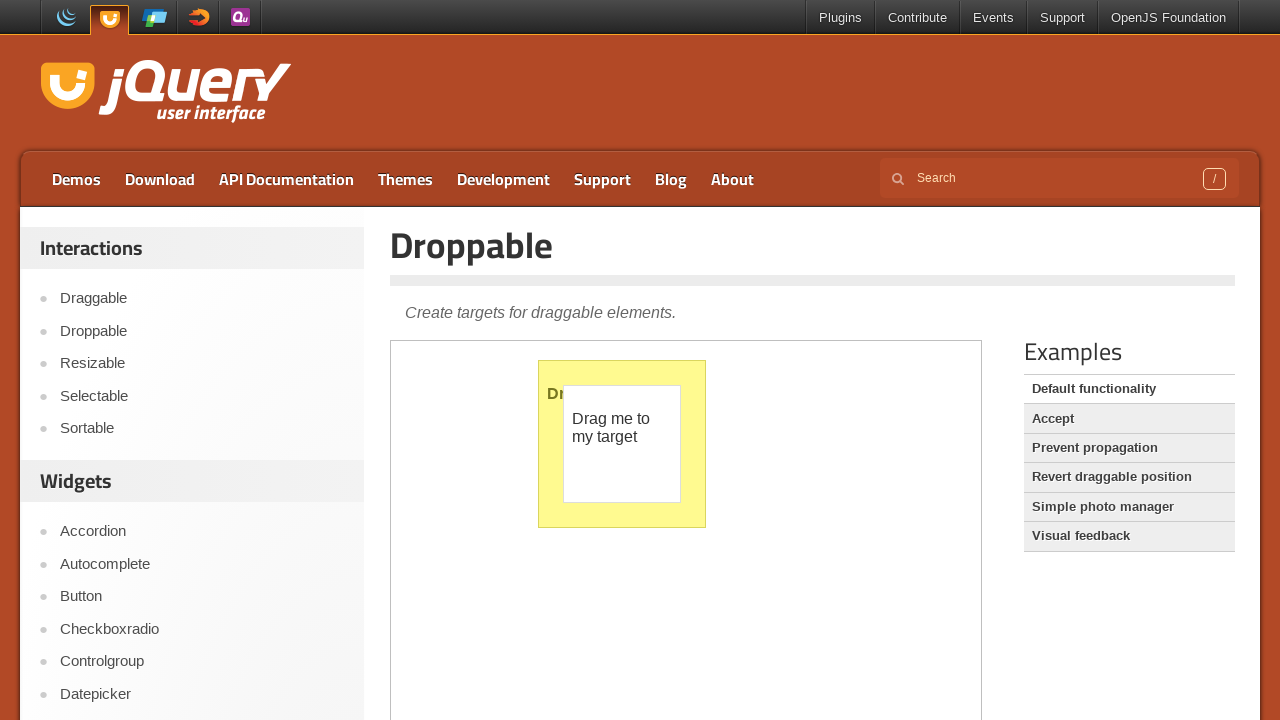